Navigates to the Bentley infrastructure engineering software homepage and verifies the page title contains the expected text.

Starting URL: https://www.bentley.com/

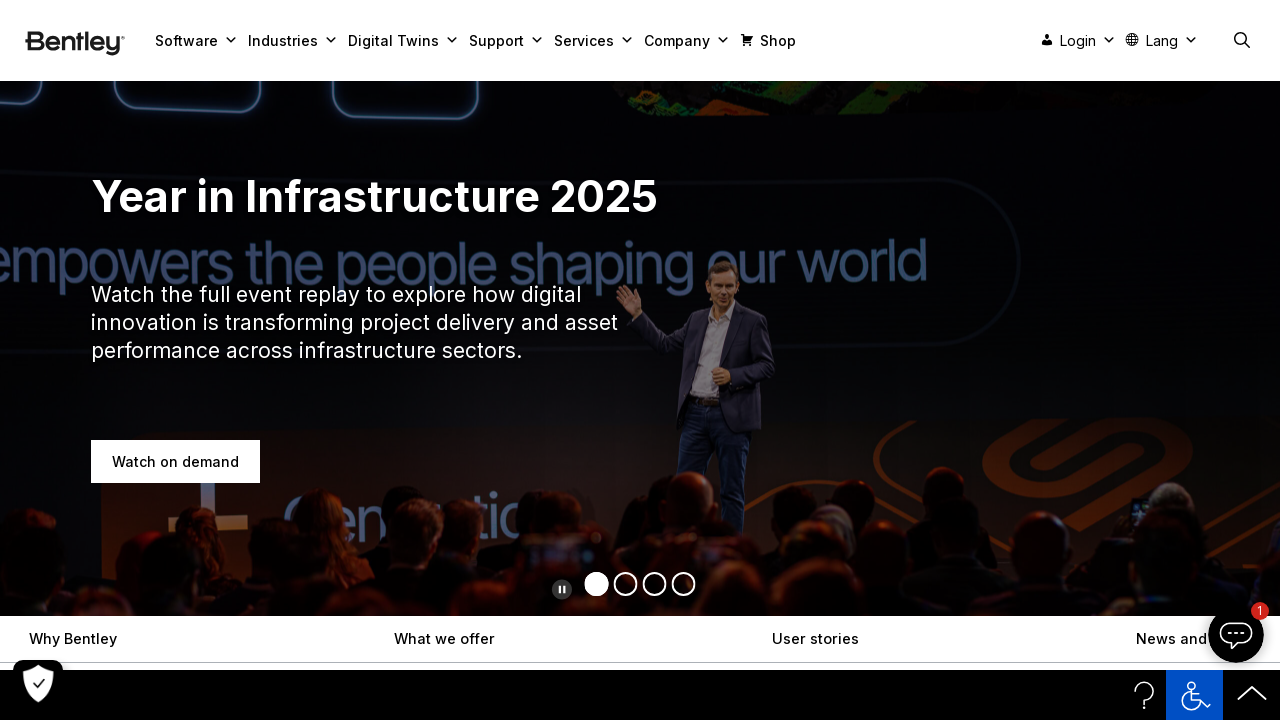

Waited for page to reach domcontentloaded state
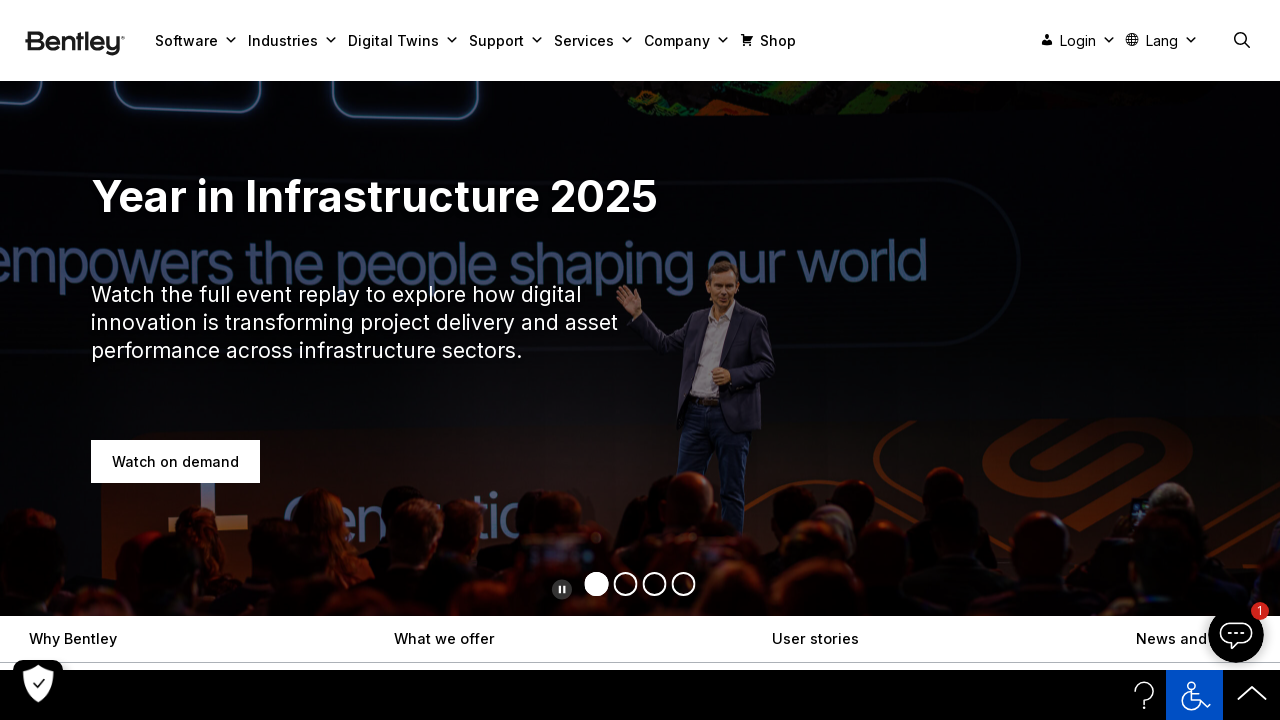

Verified page title contains expected text about Bentley infrastructure engineering software
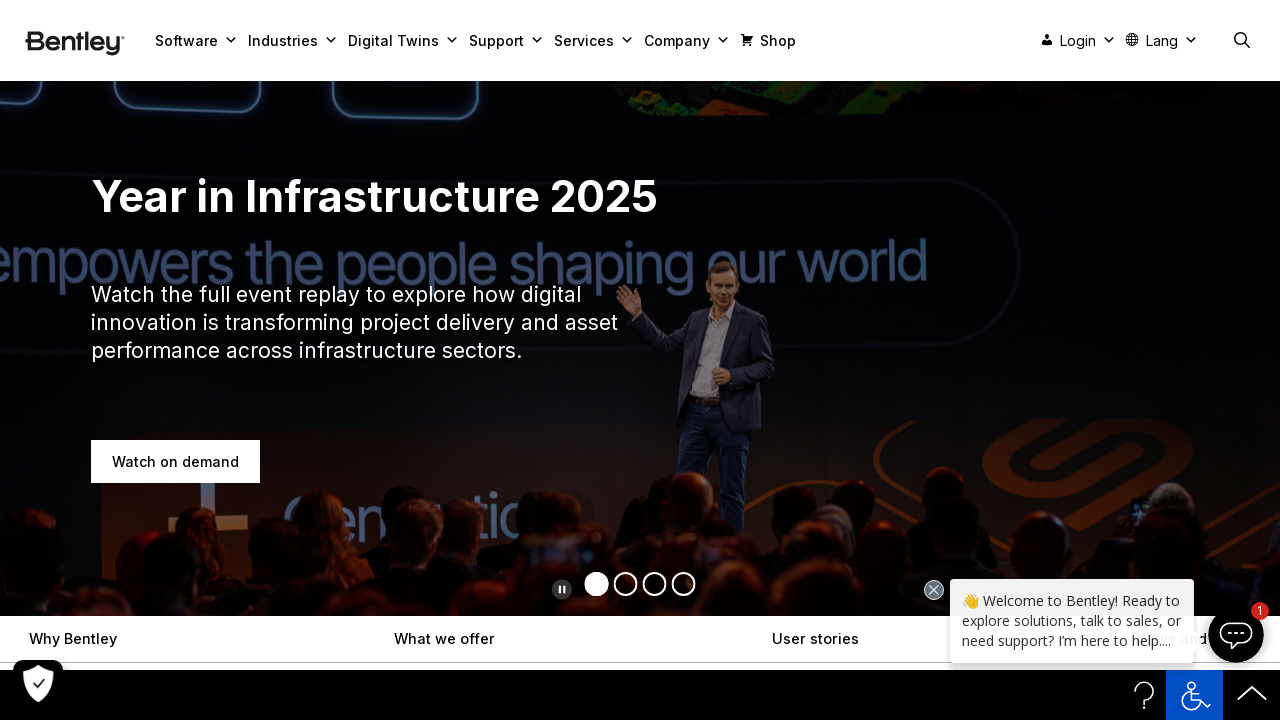

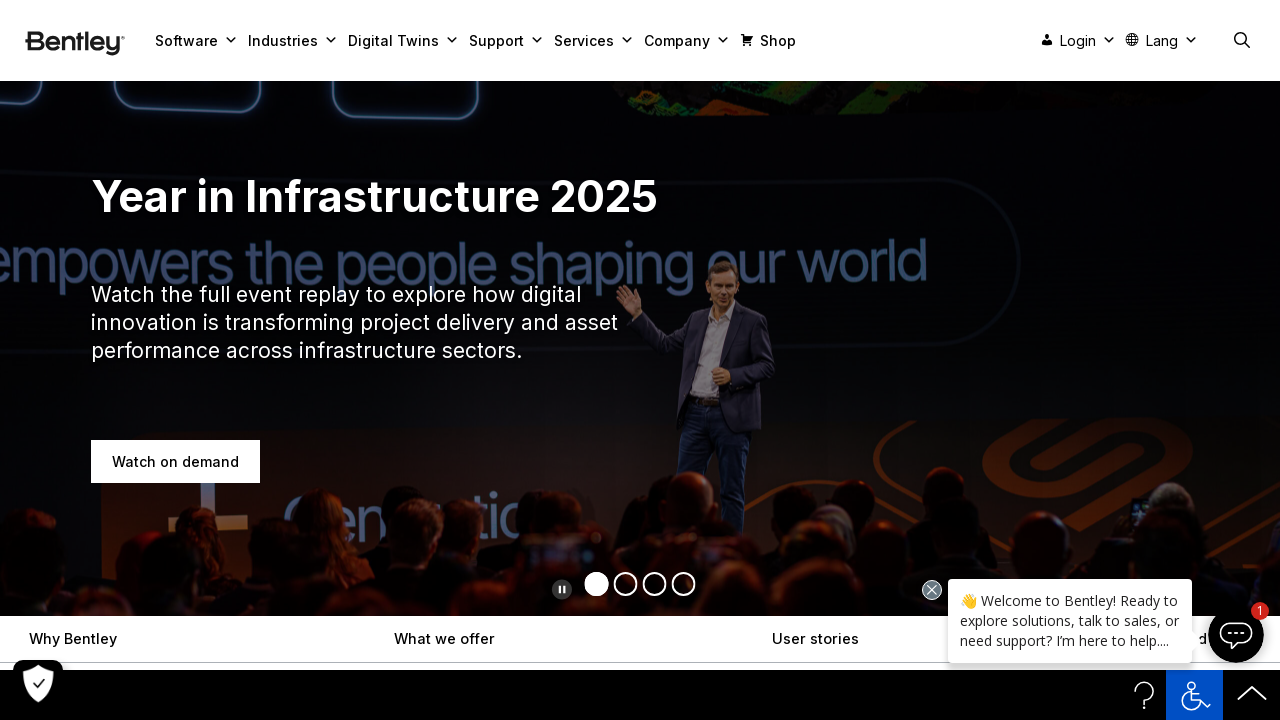